Tests dropdown list functionality by selecting options from a dropdown menu using both value and text selection methods

Starting URL: https://the-internet.herokuapp.com/dropdown

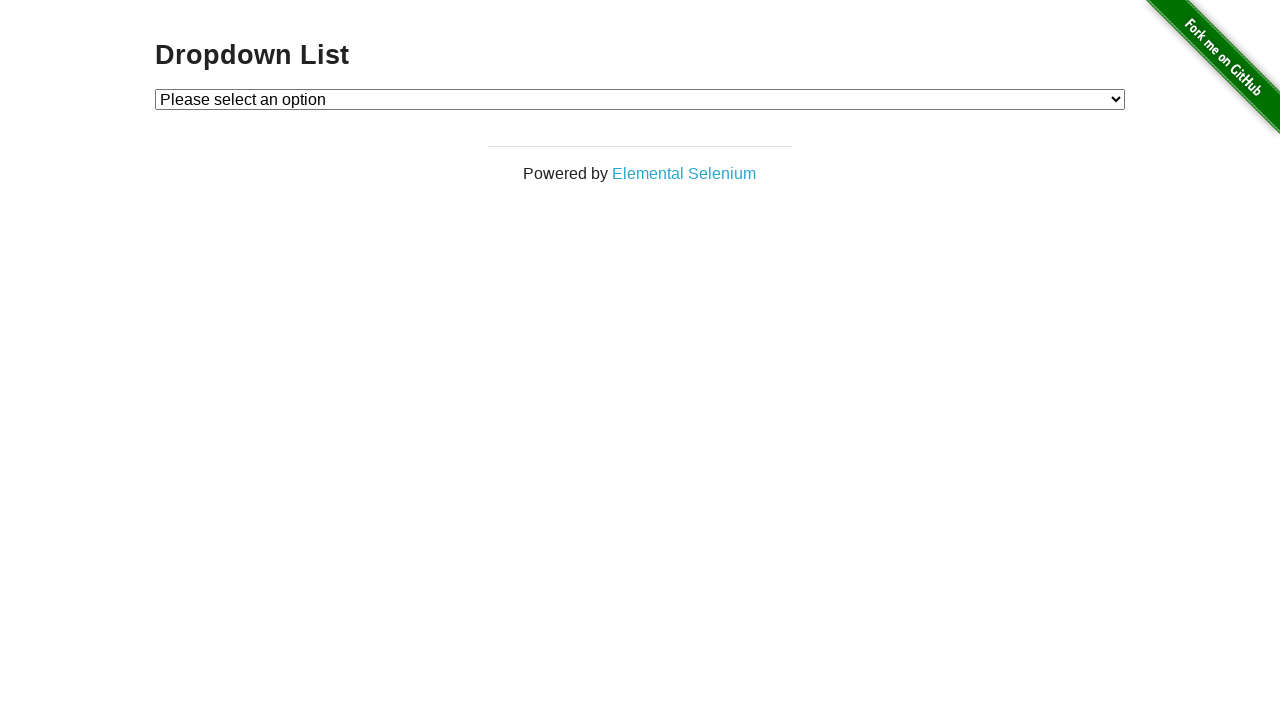

Selected dropdown option by value '1' on #dropdown
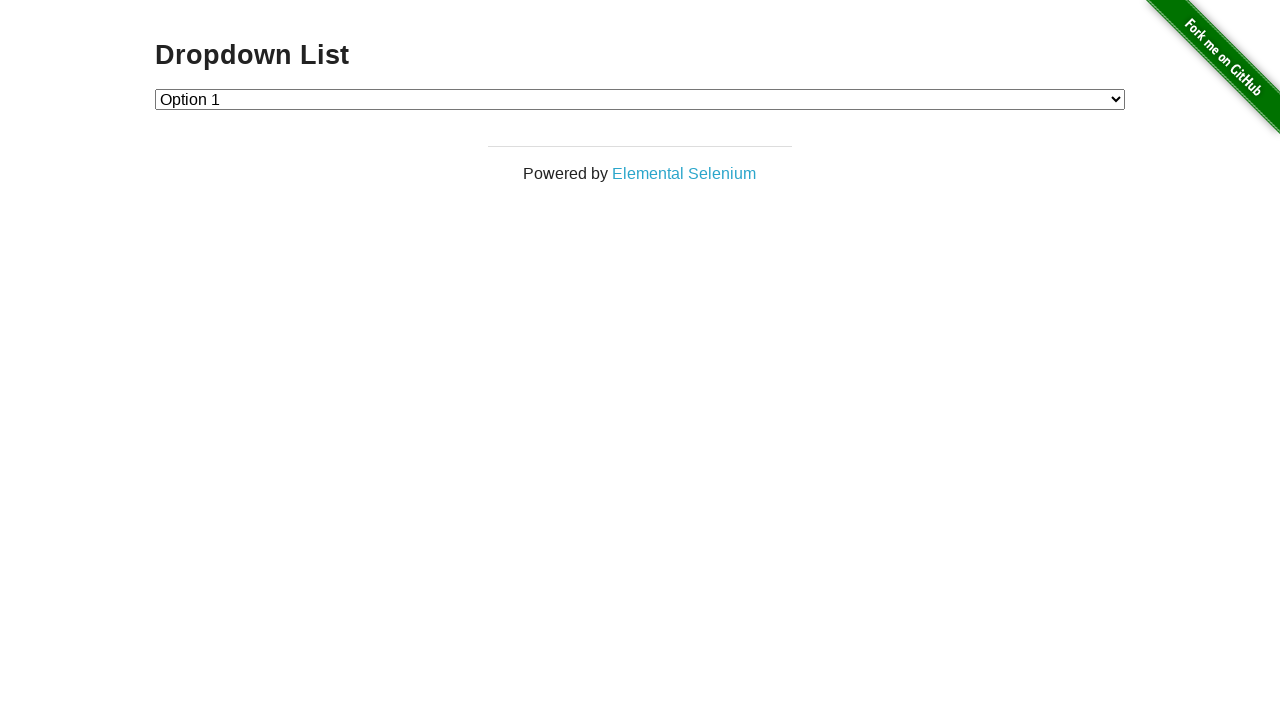

Selected dropdown option by visible text 'Option 2' on #dropdown
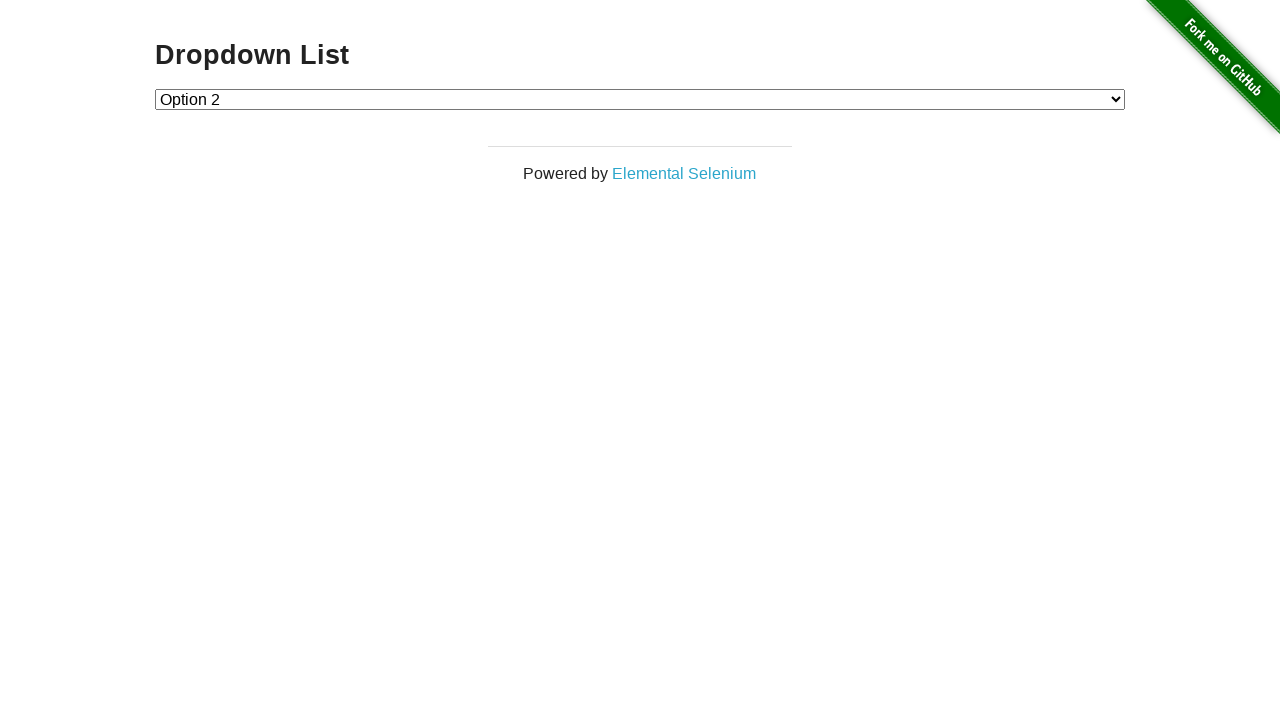

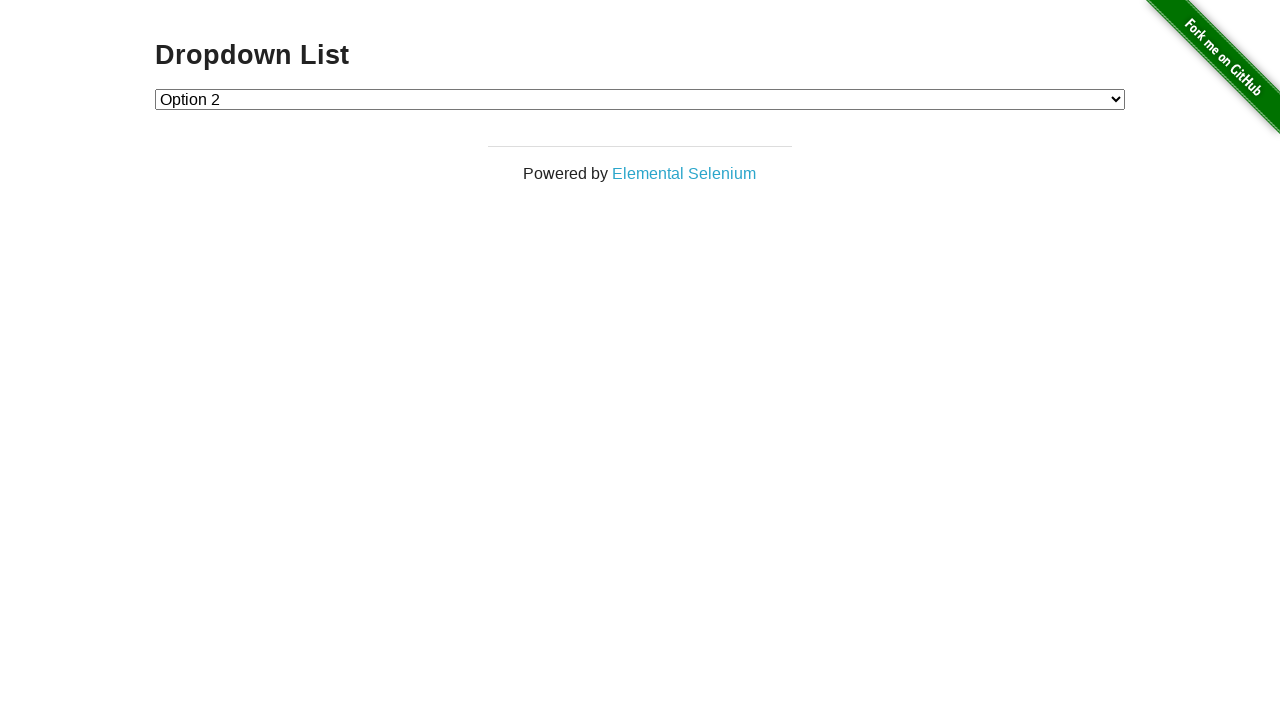